Tests Python.org search using element location by XPath

Starting URL: http://www.python.org

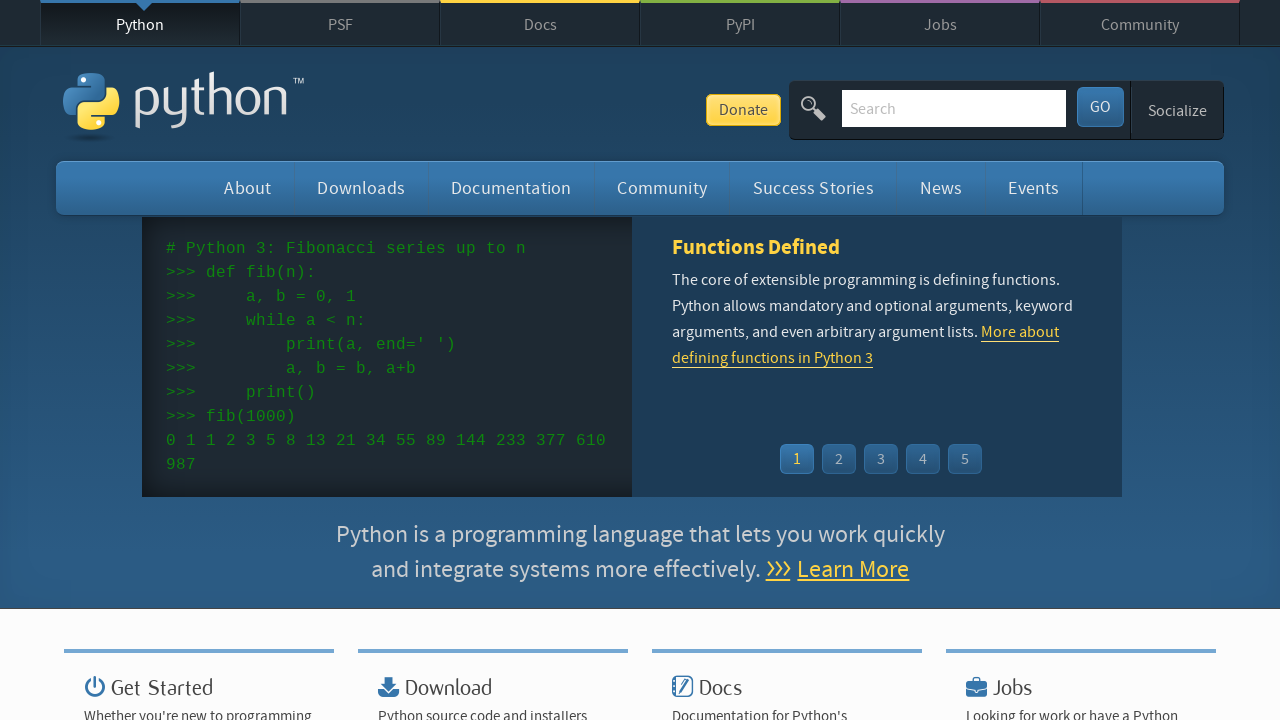

Located search field by XPath
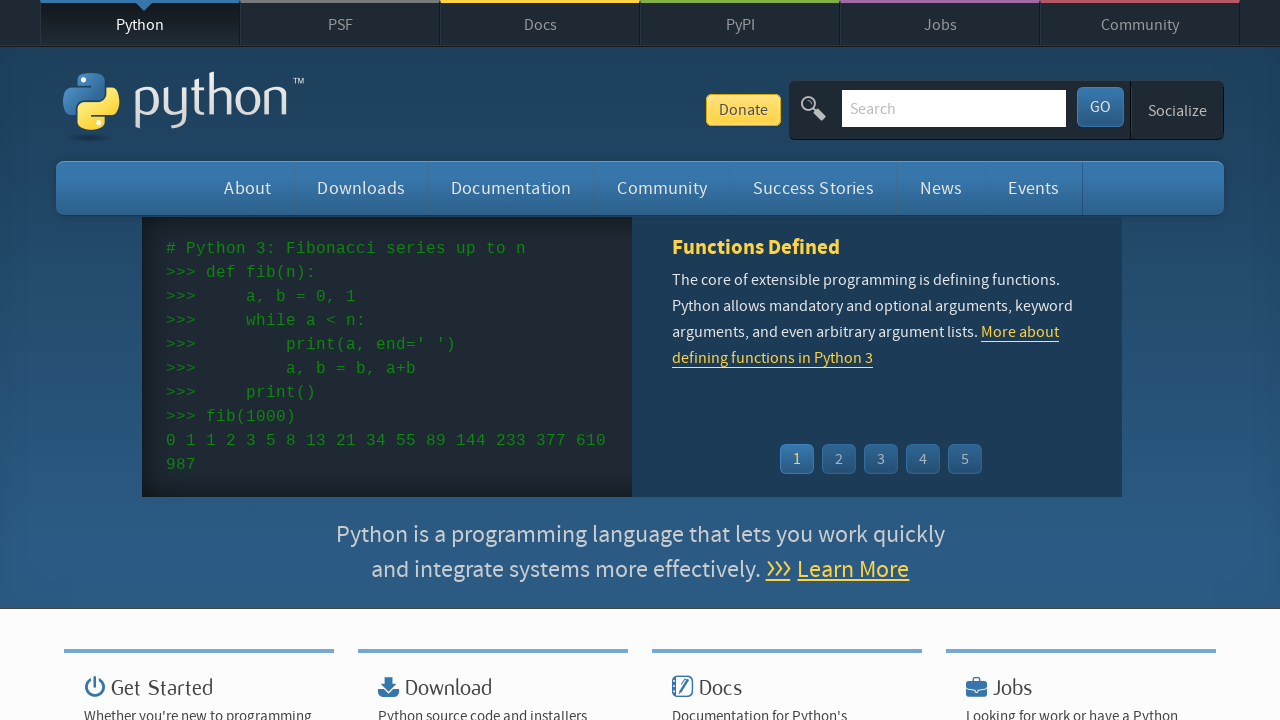

Cleared search field on xpath=//*[@id='id-search-field']
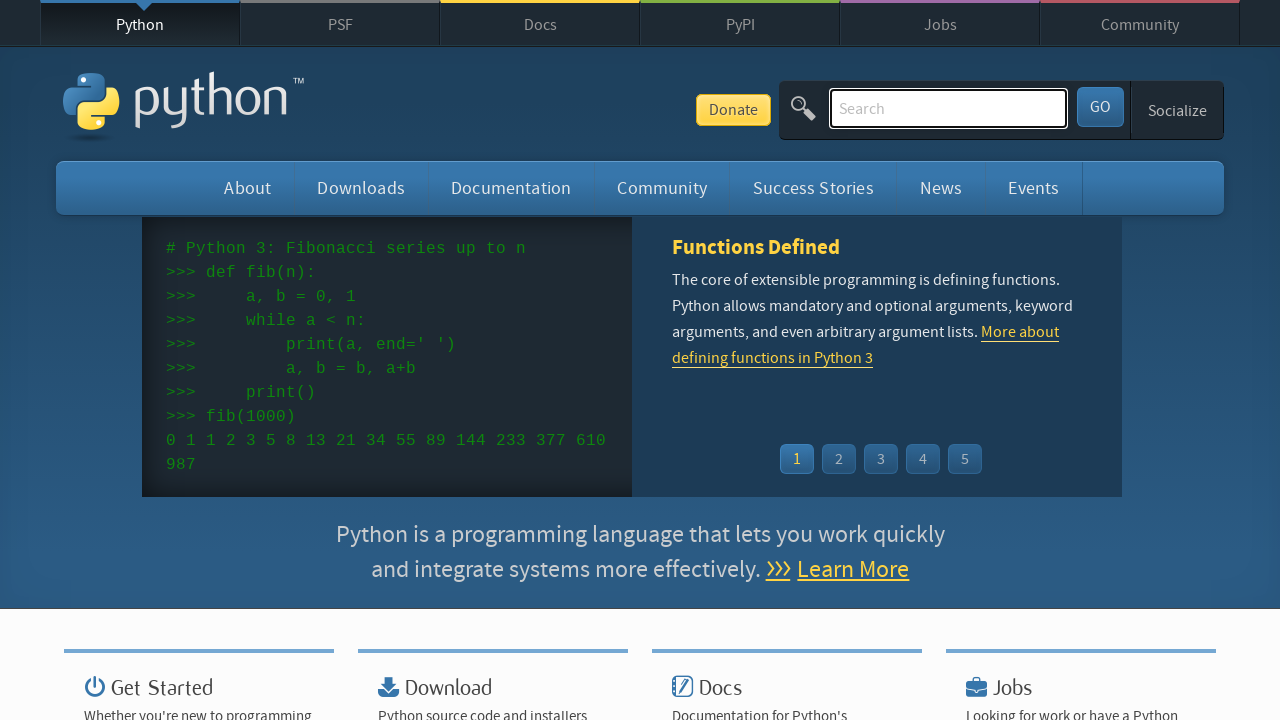

Filled search field with 'by xpath' on xpath=//*[@id='id-search-field']
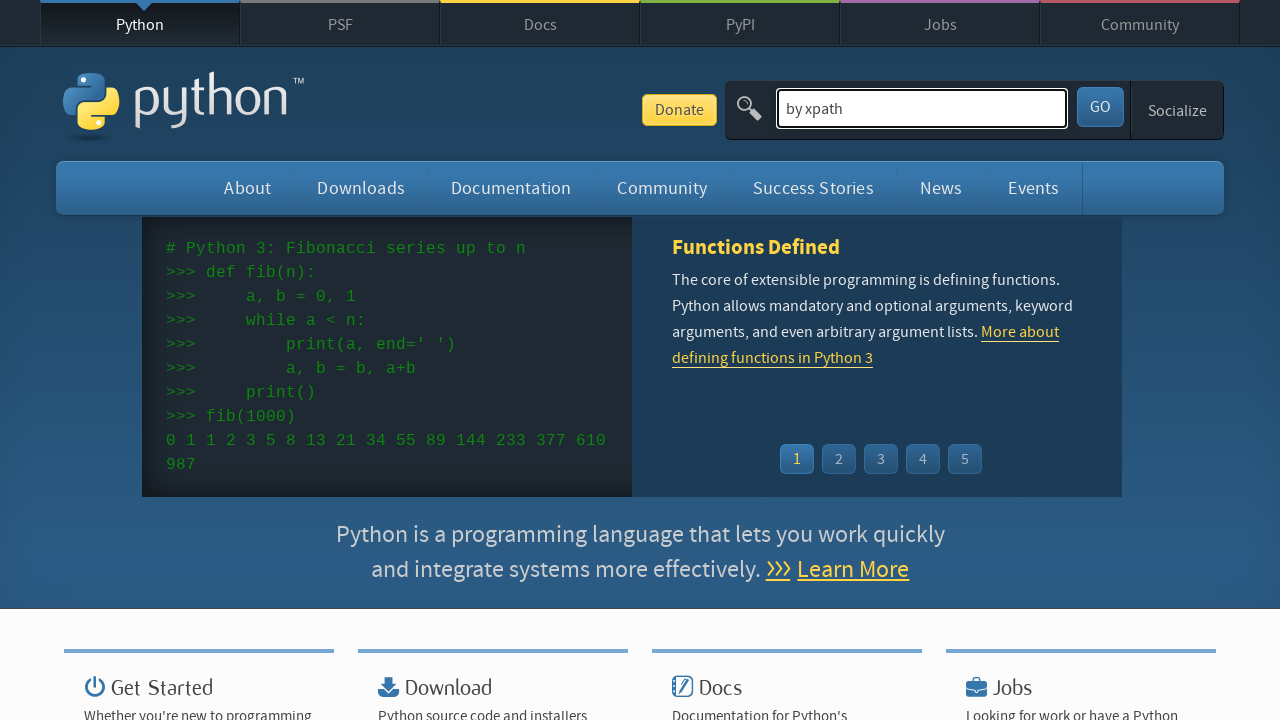

Pressed Enter to submit search on xpath=//*[@id='id-search-field']
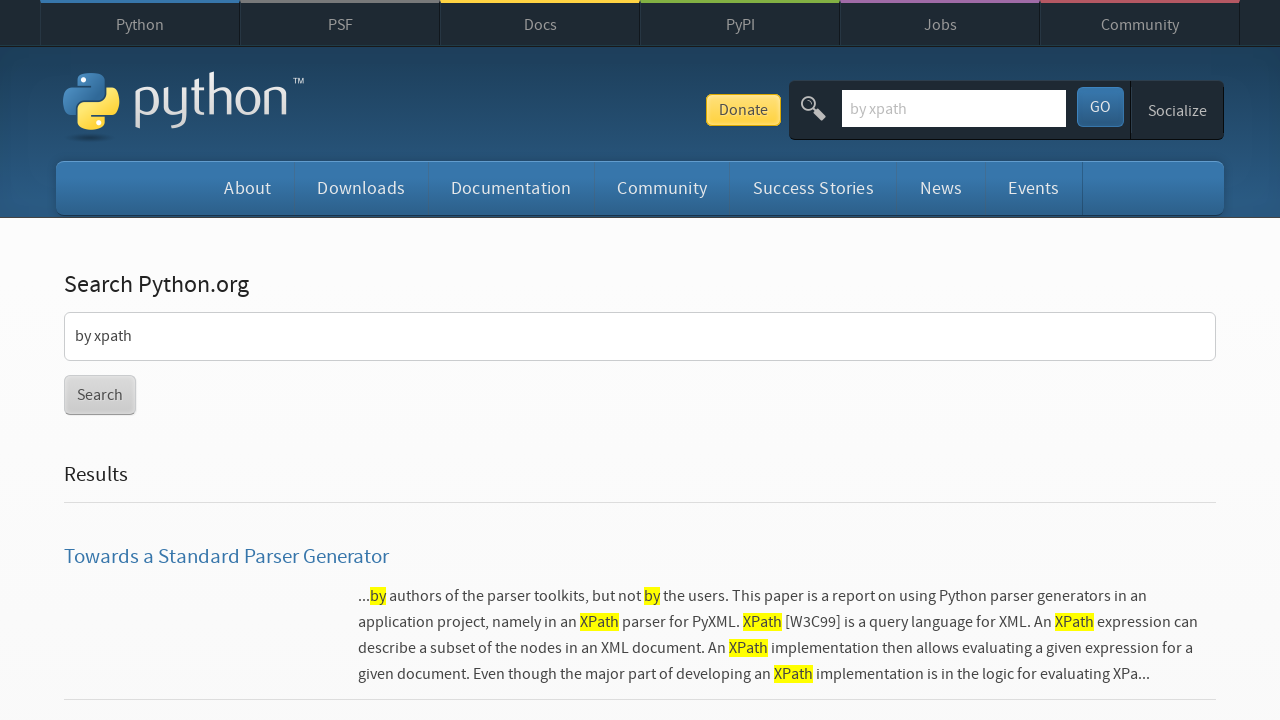

Search results loaded (networkidle)
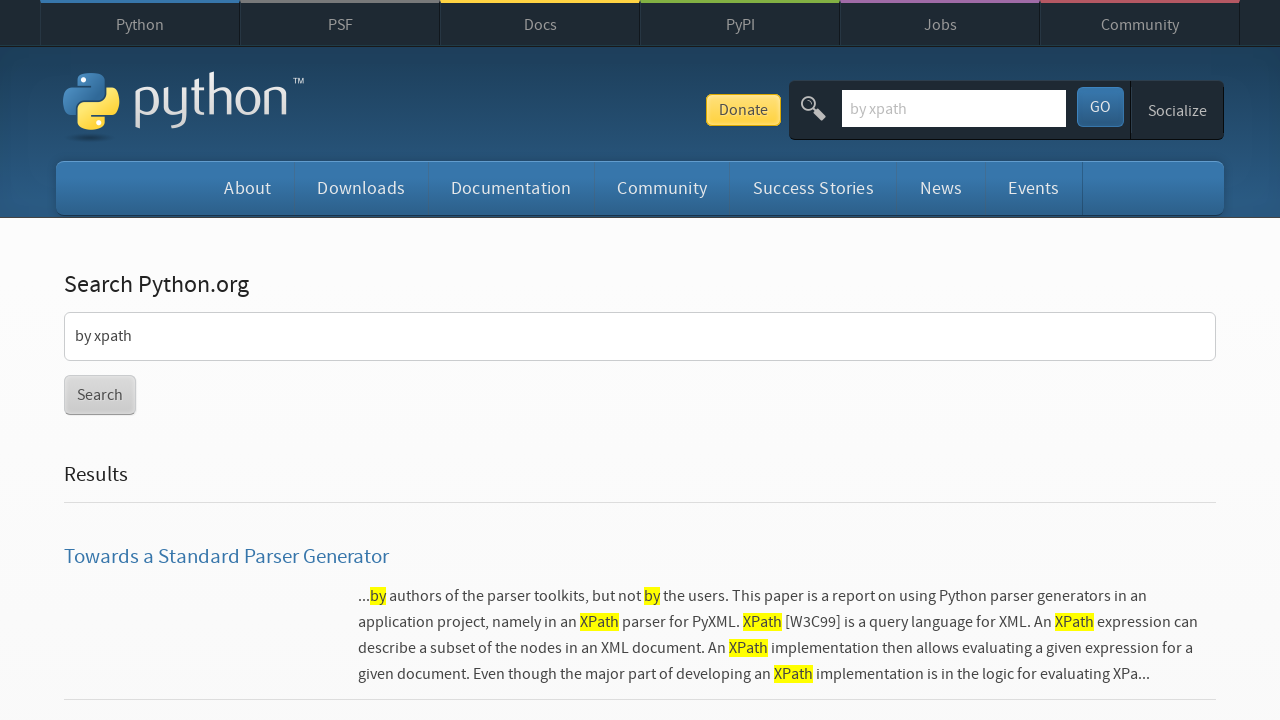

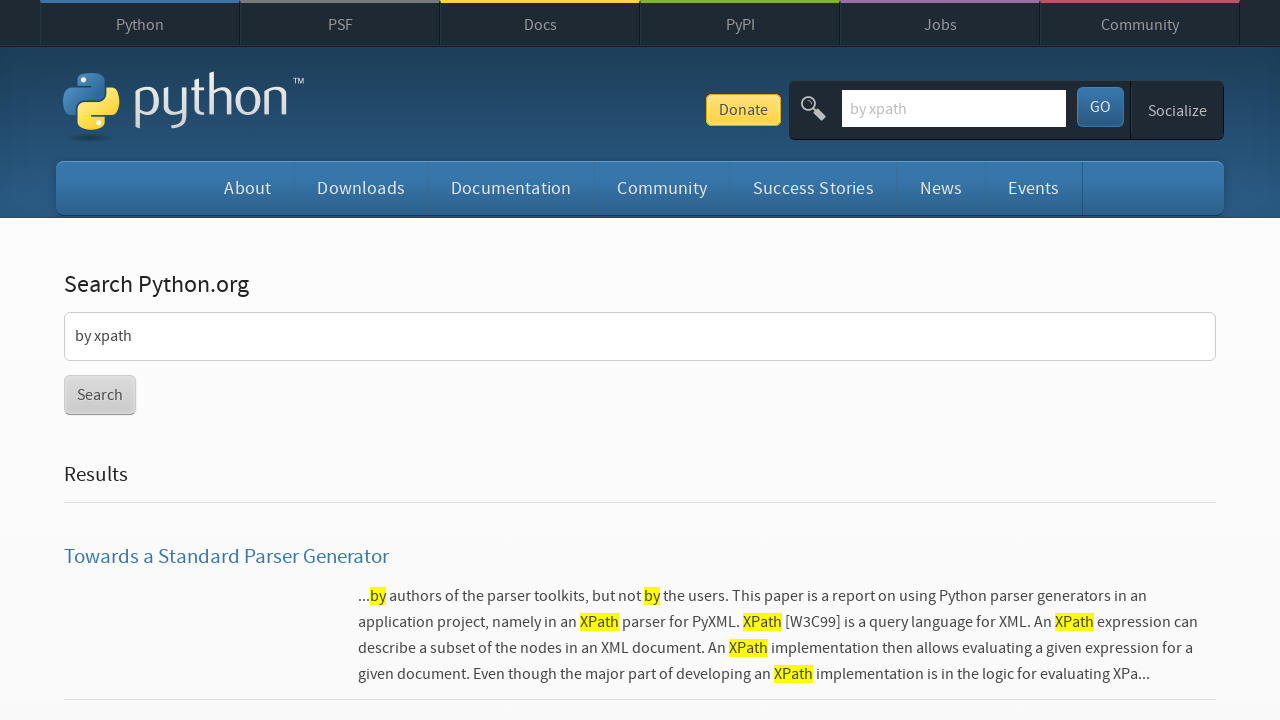